Tests dropdown selection functionality on a registration page by selecting values from Skills, Country, and Religion dropdowns using different selection methods (by index, by value, and by visible text).

Starting URL: https://grotechminds.com/registration/

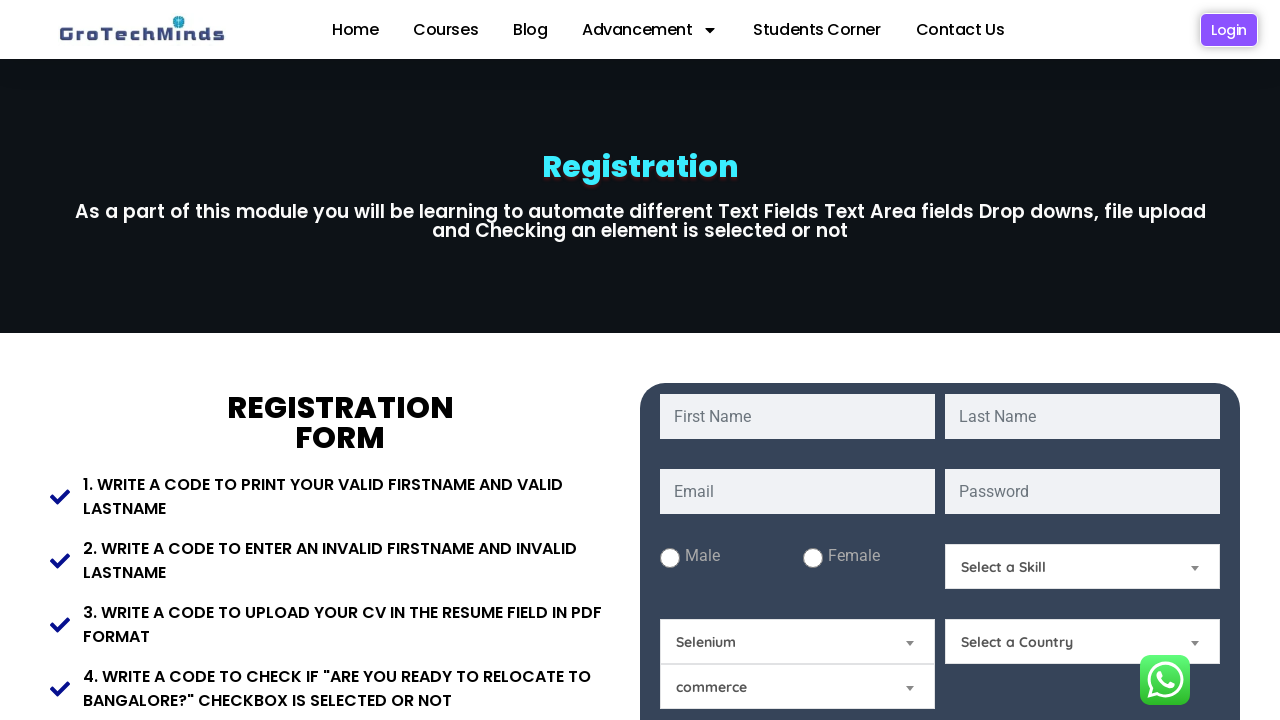

Selected second option from Skills dropdown by index on #Skills
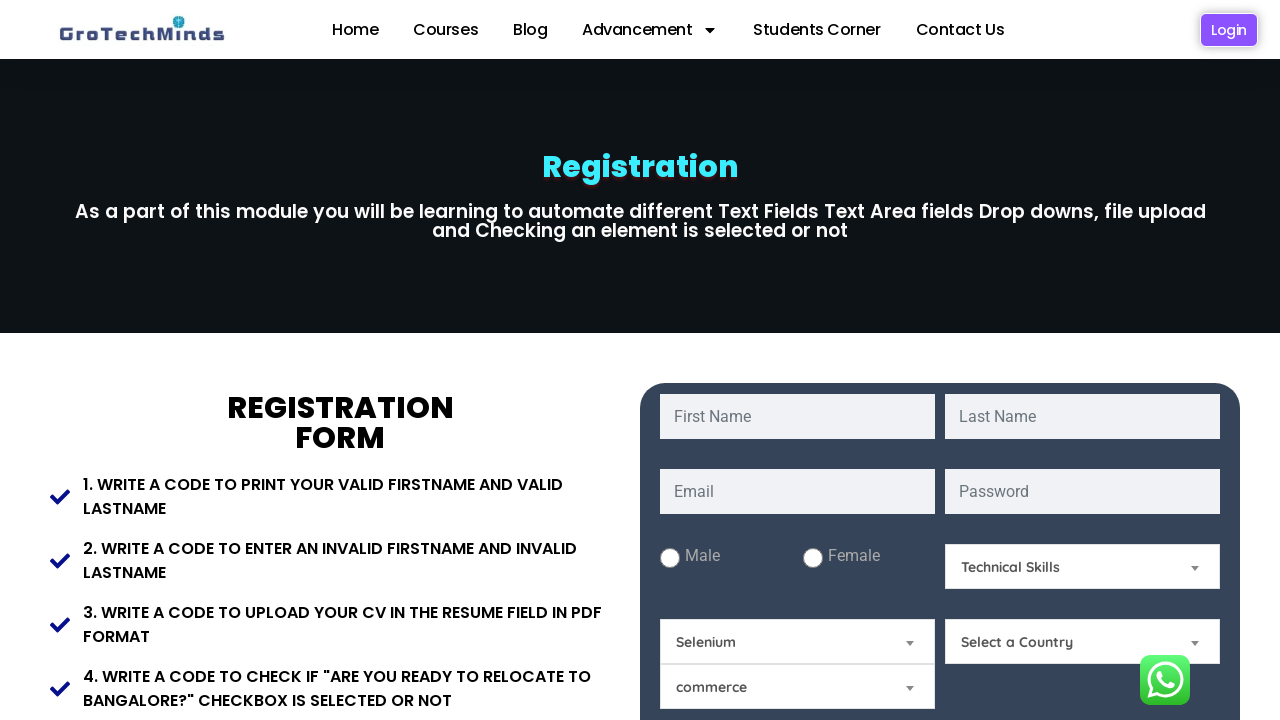

Selected 'India' from Country dropdown by value on #Country
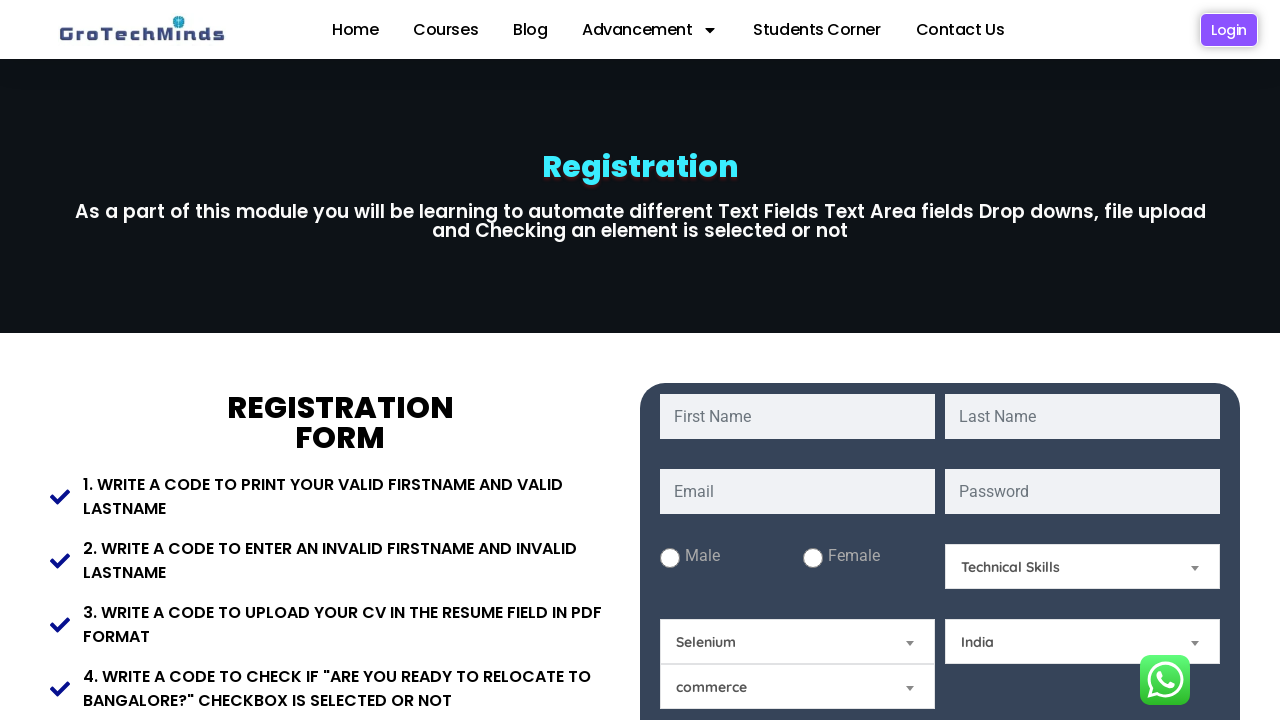

Selected 'Hindu' from Religion dropdown by visible text on #Relegion
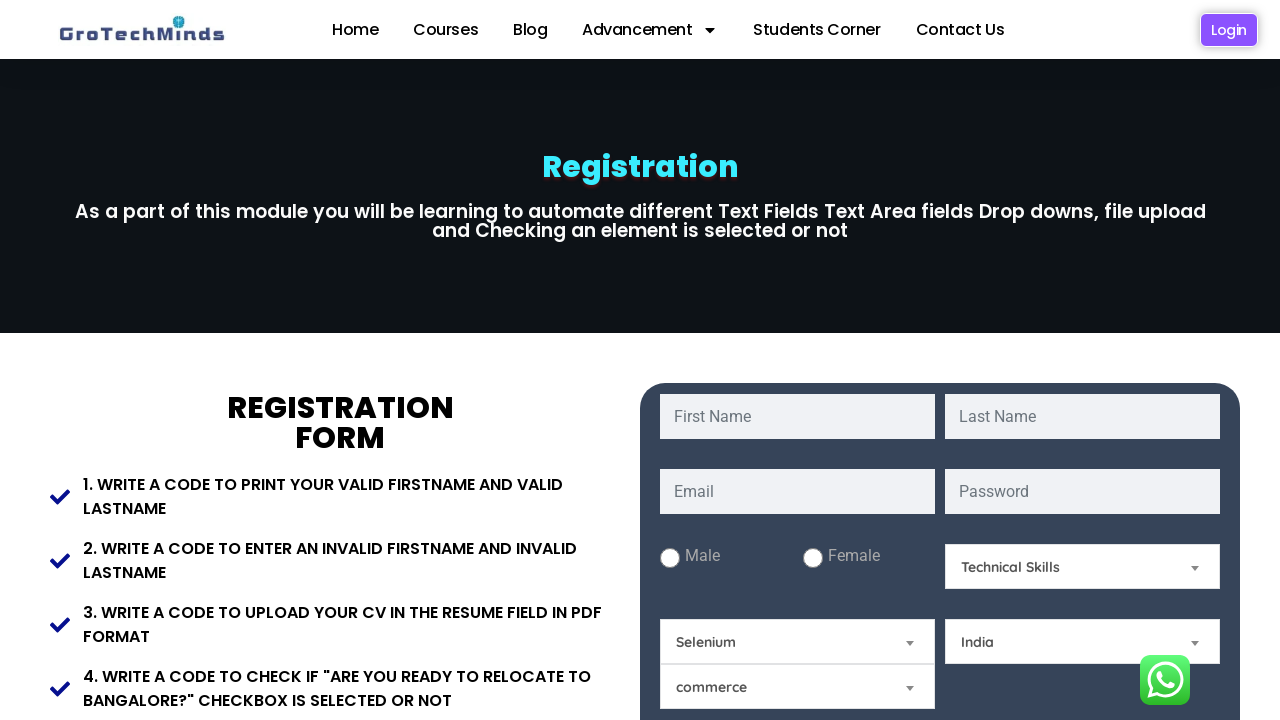

Waited 500ms for dropdown selections to be applied
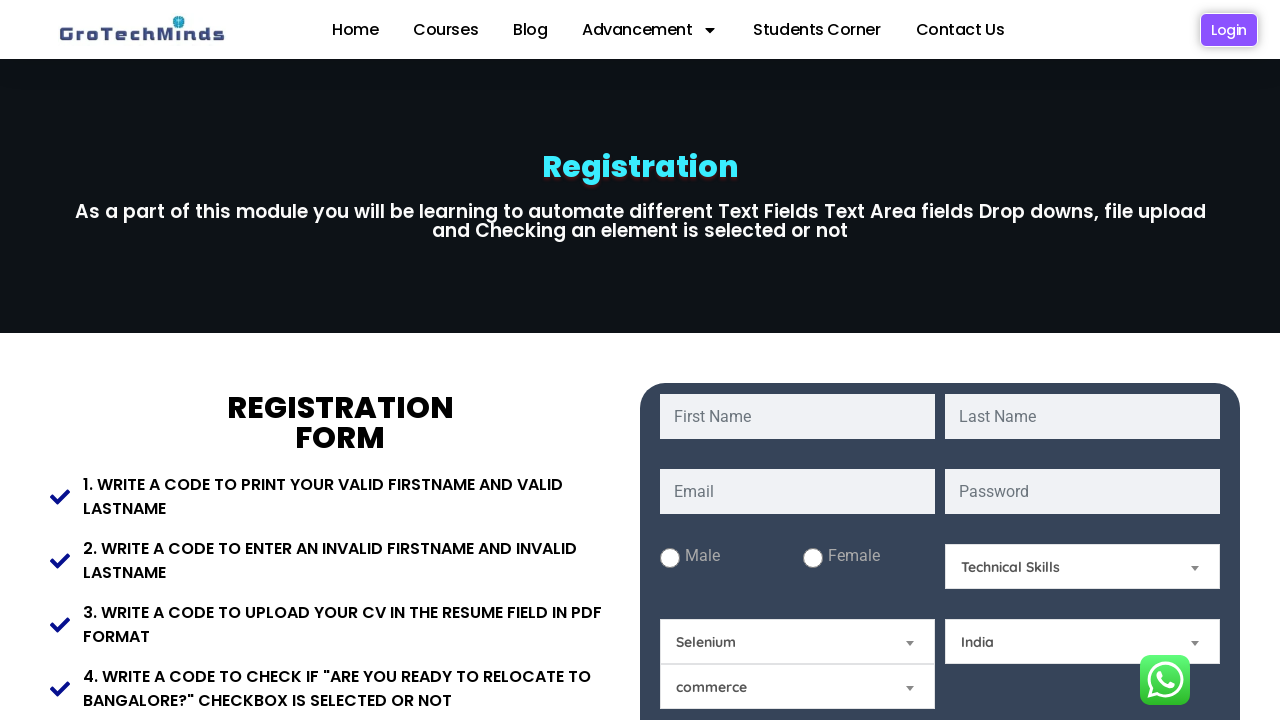

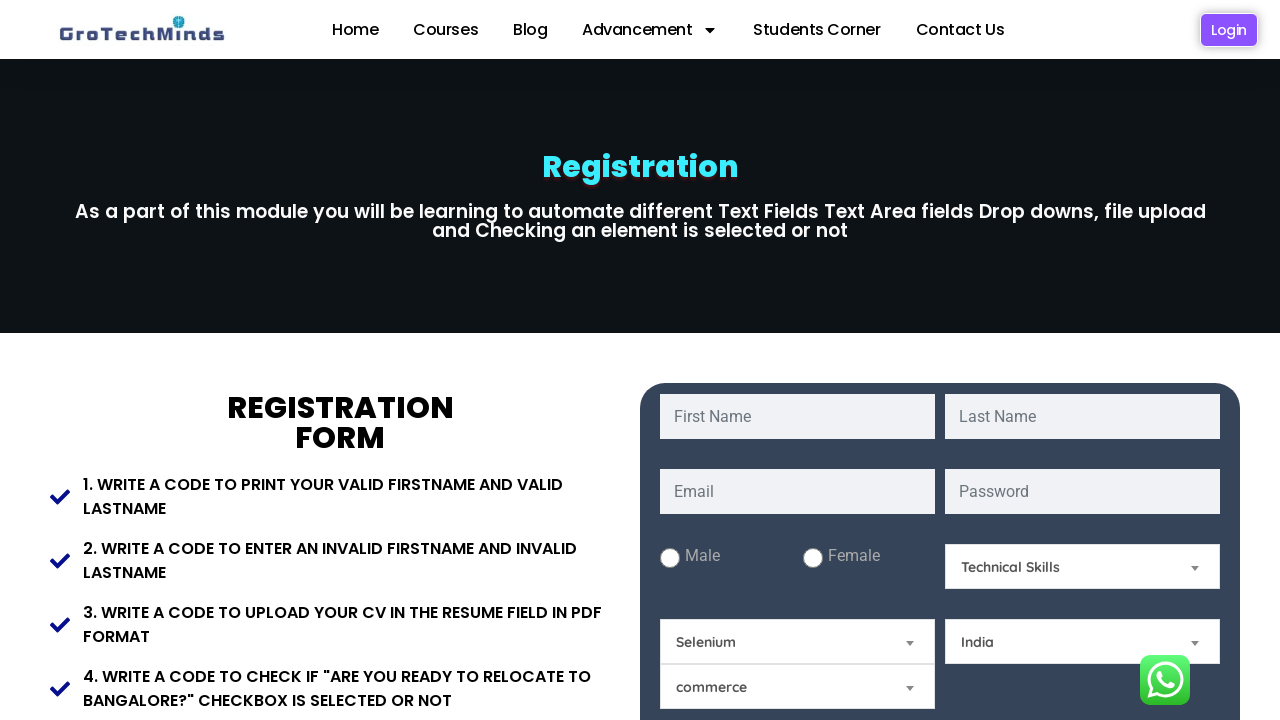